Tests scrolling functionality by scrolling down the page and a table element, then verifies that the sum of amount values in the table matches the displayed total

Starting URL: https://rahulshettyacademy.com/AutomationPractice/

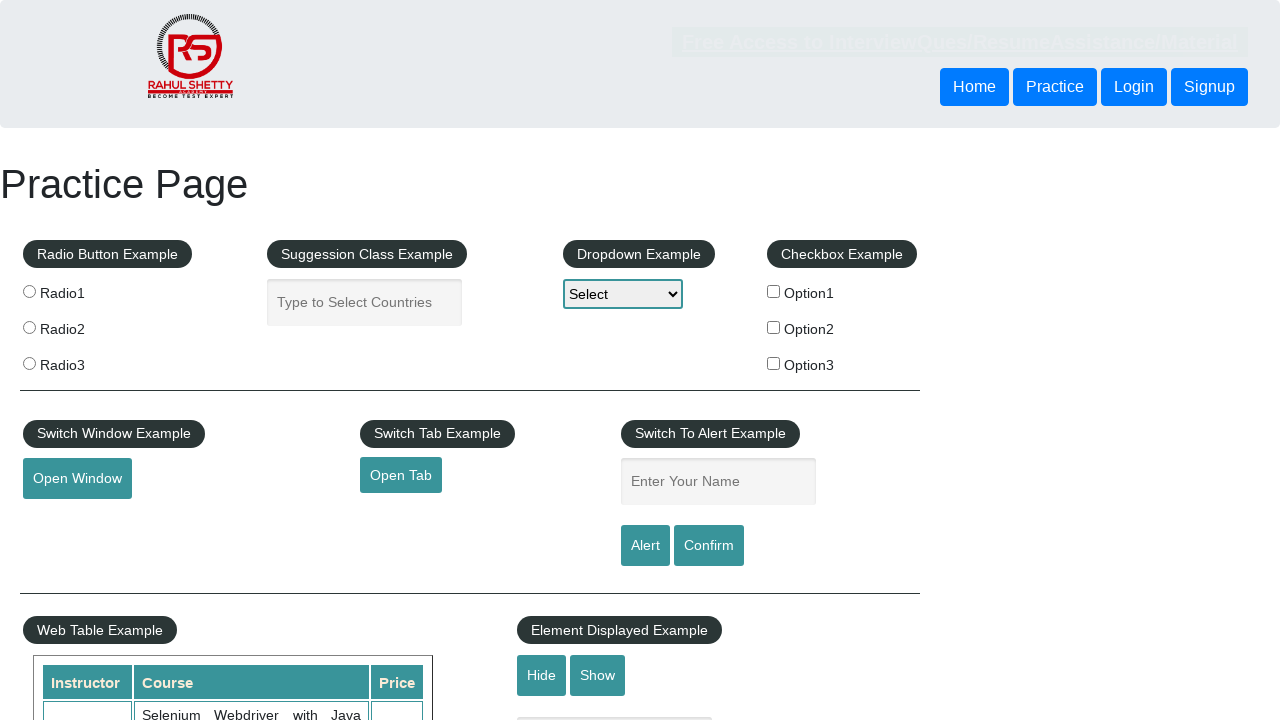

Navigated to ScrollingPage test URL
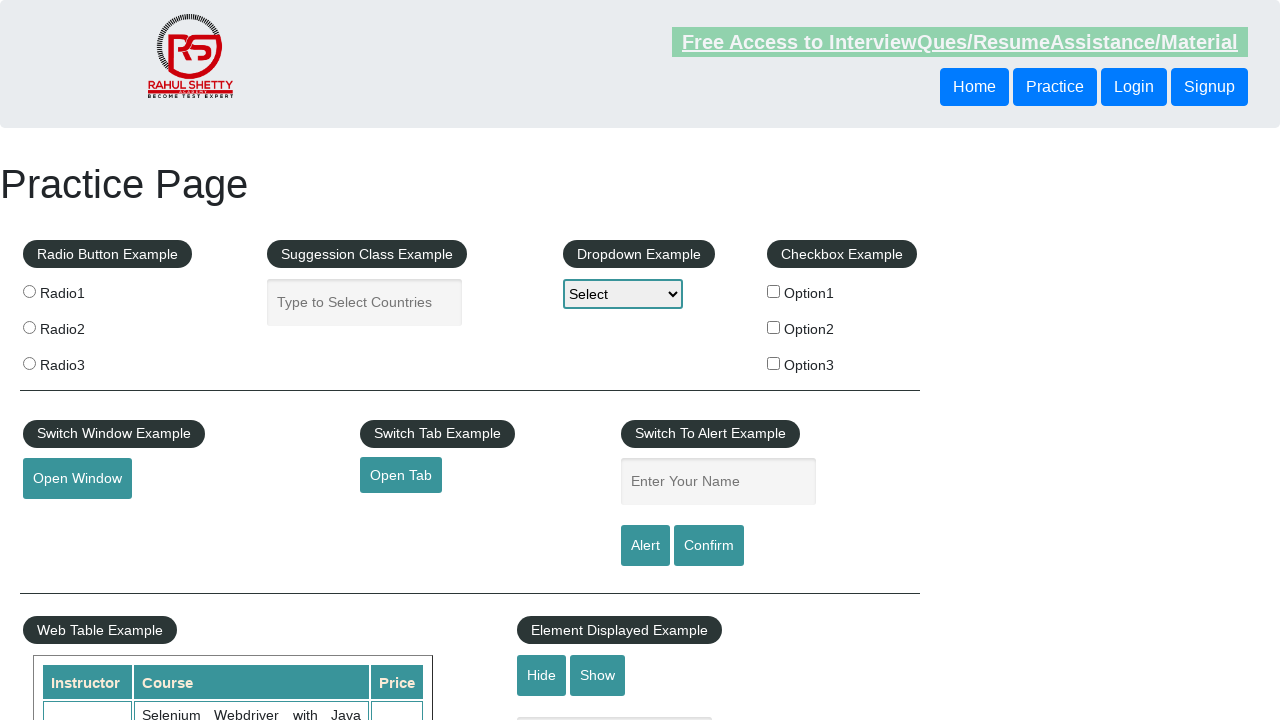

Scrolled down main page by 500 pixels
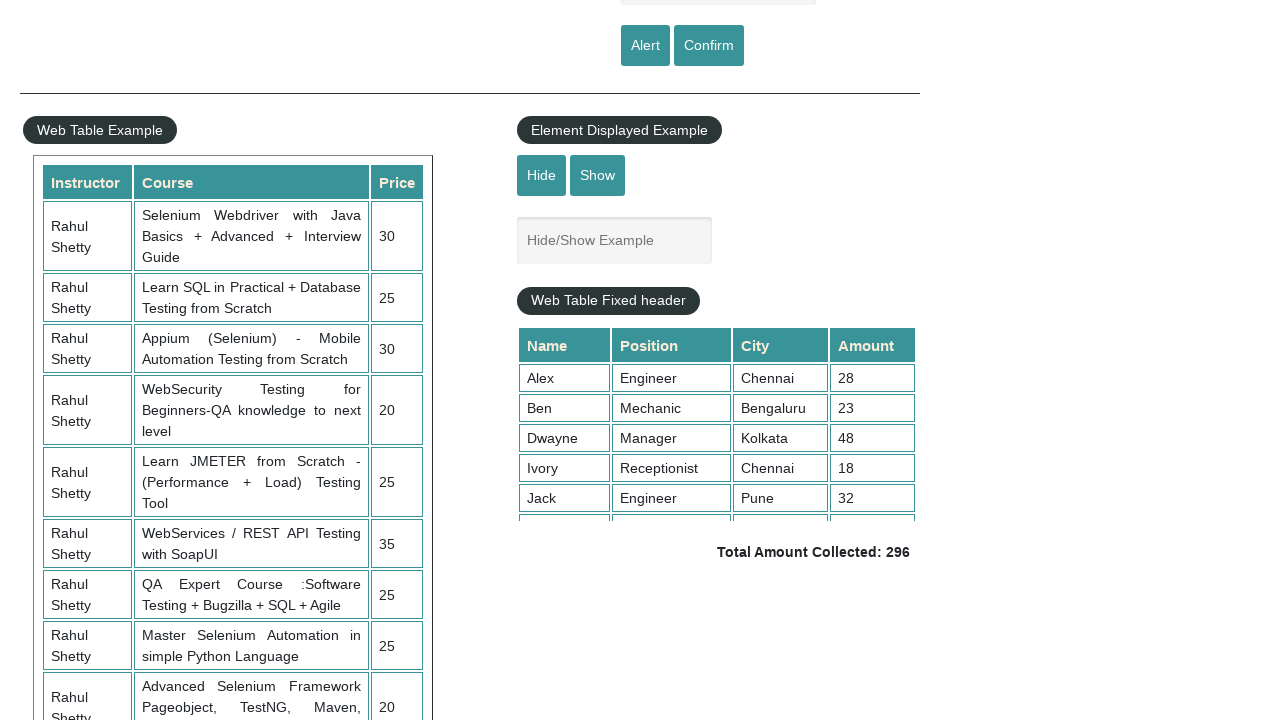

Scrolled table element down to view all rows
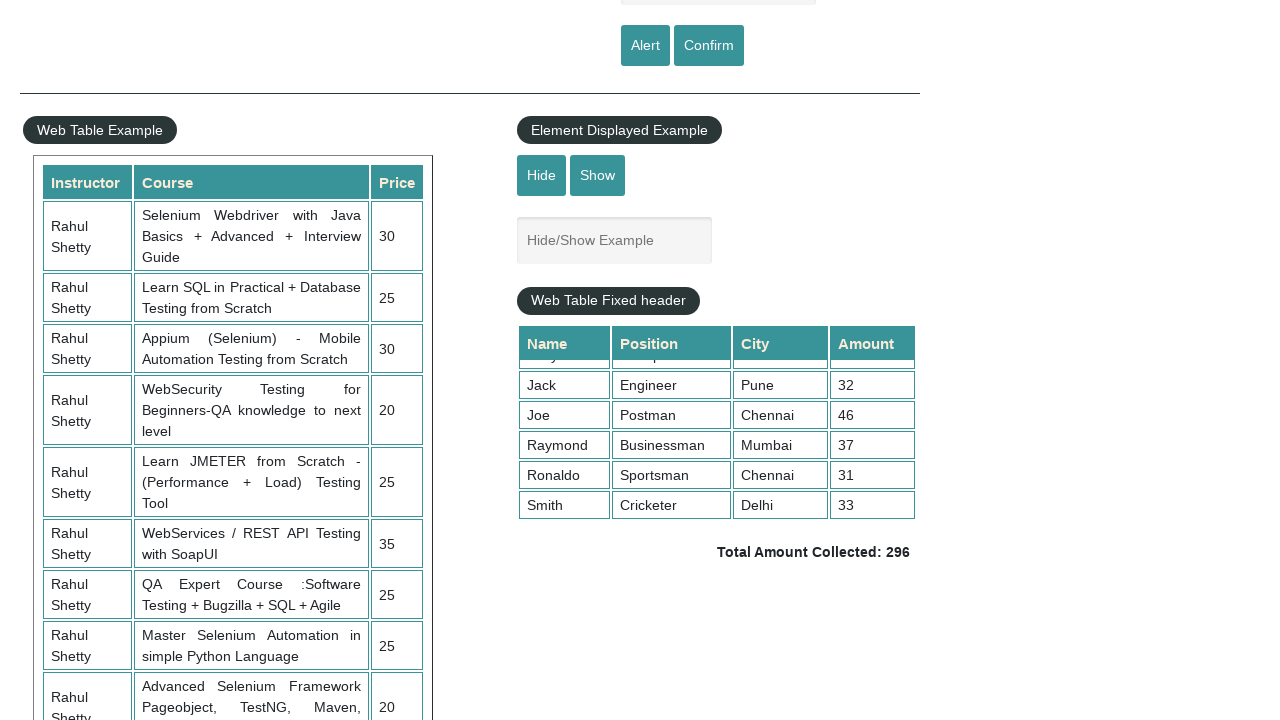

Located all amount values in table column 4
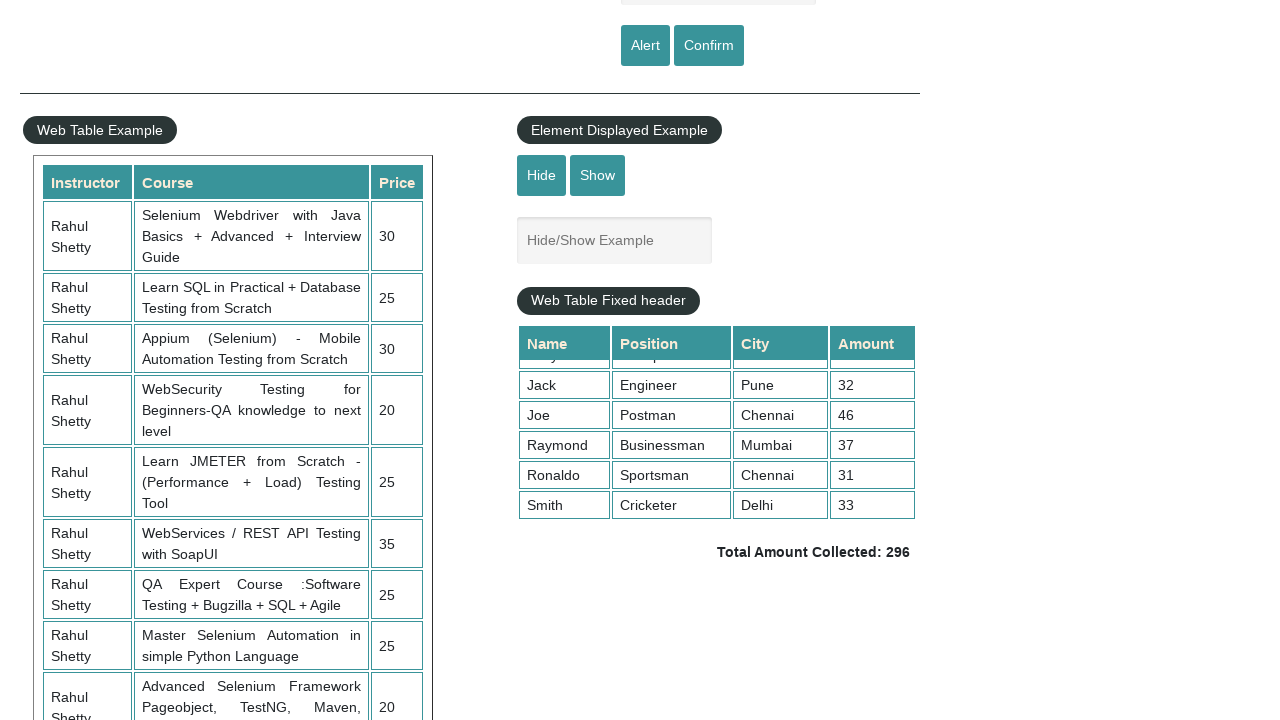

Calculated sum of all table amounts: 296
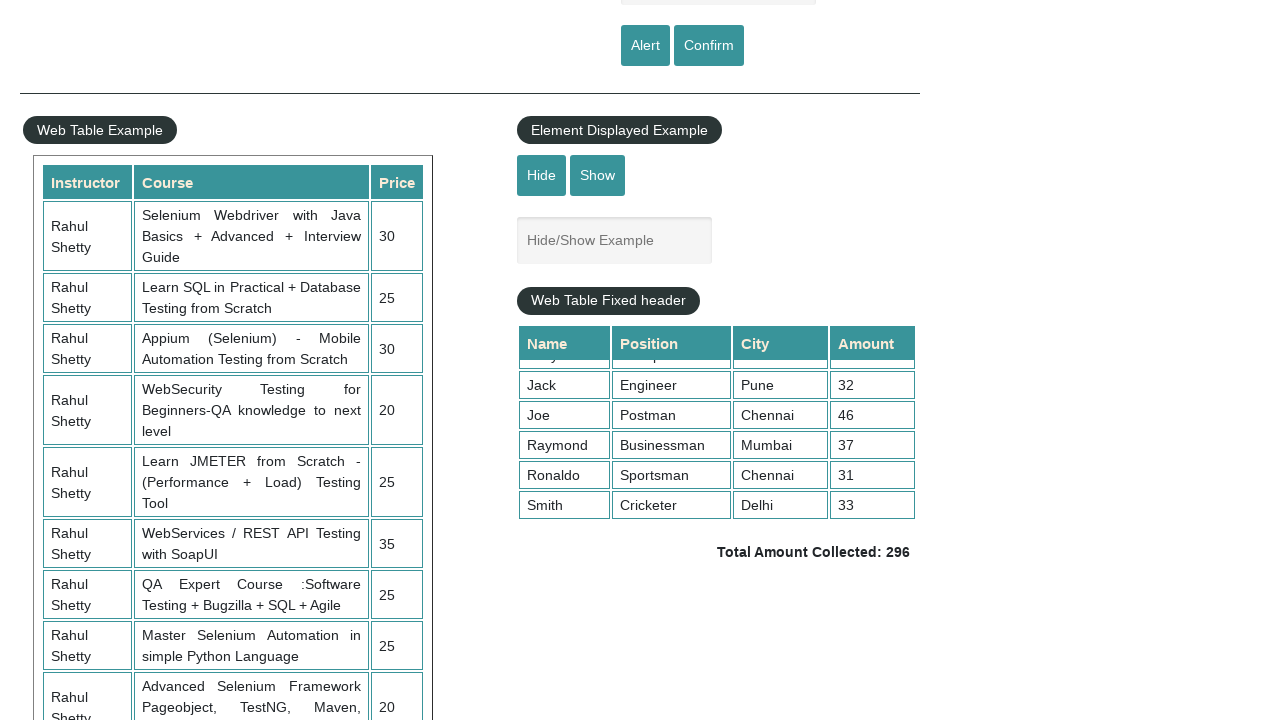

Retrieved displayed total amount text
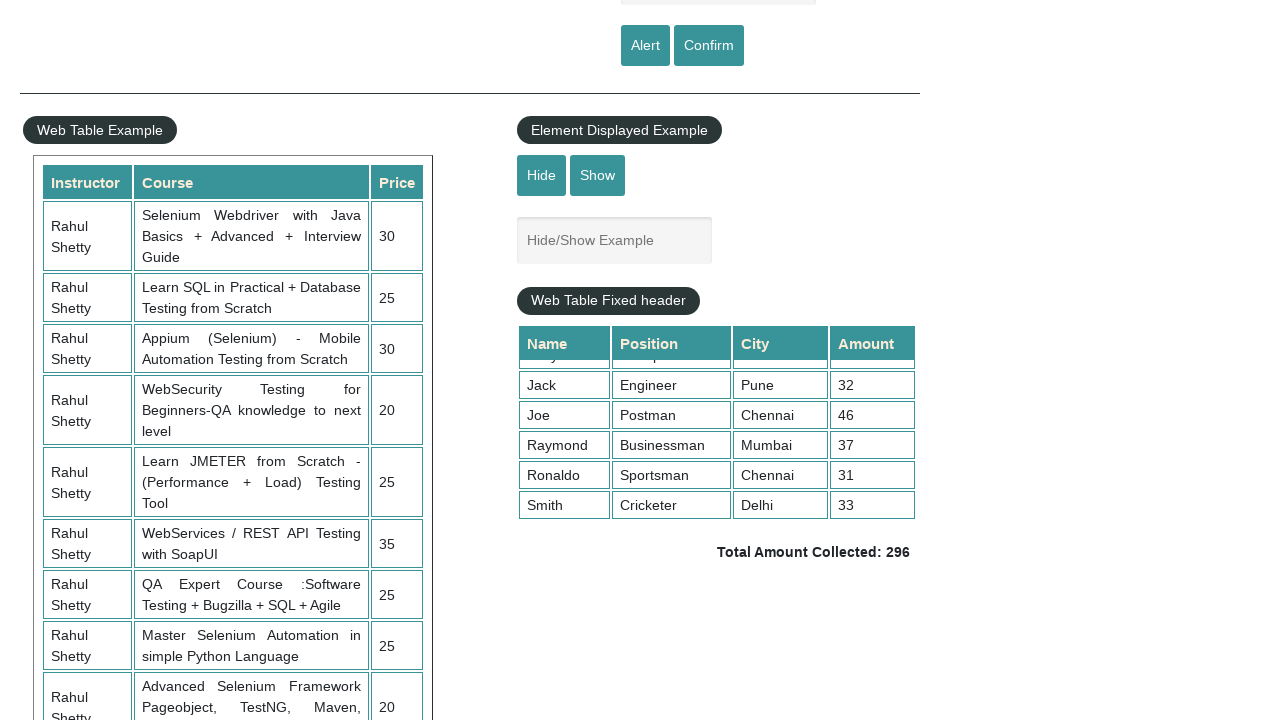

Extracted total amount from text: 296
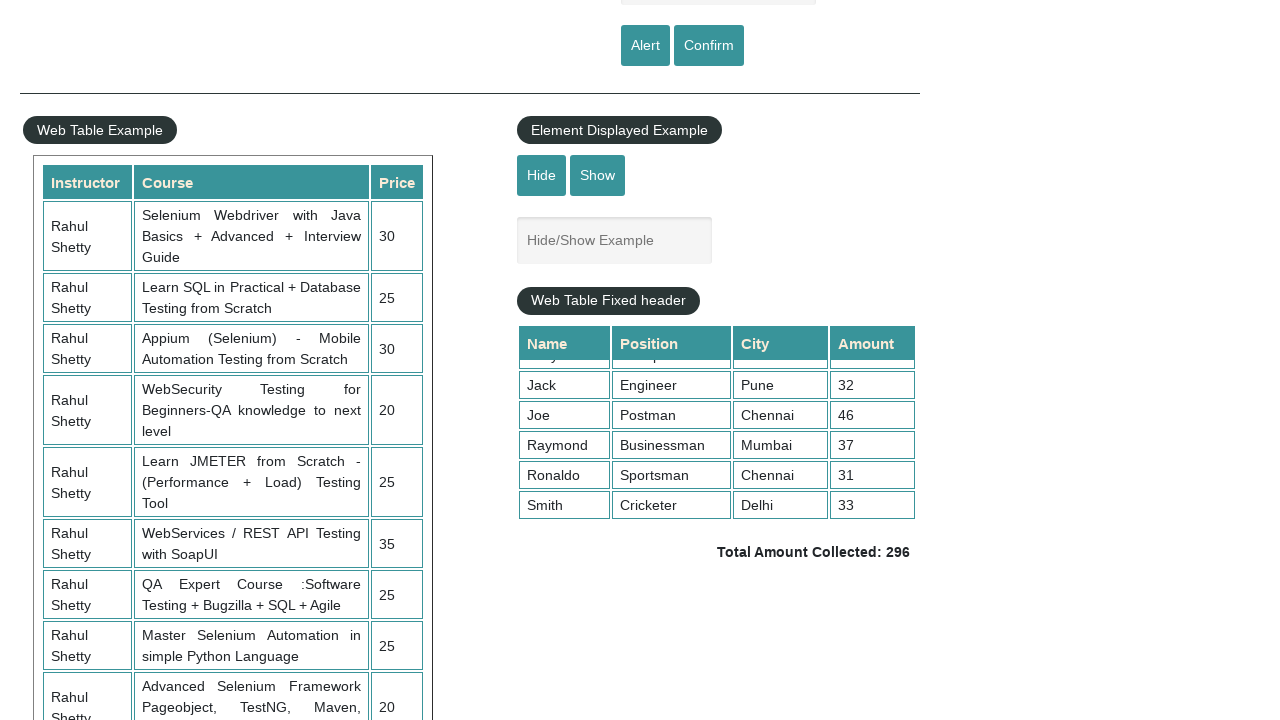

Verified sum 296 matches displayed total 296
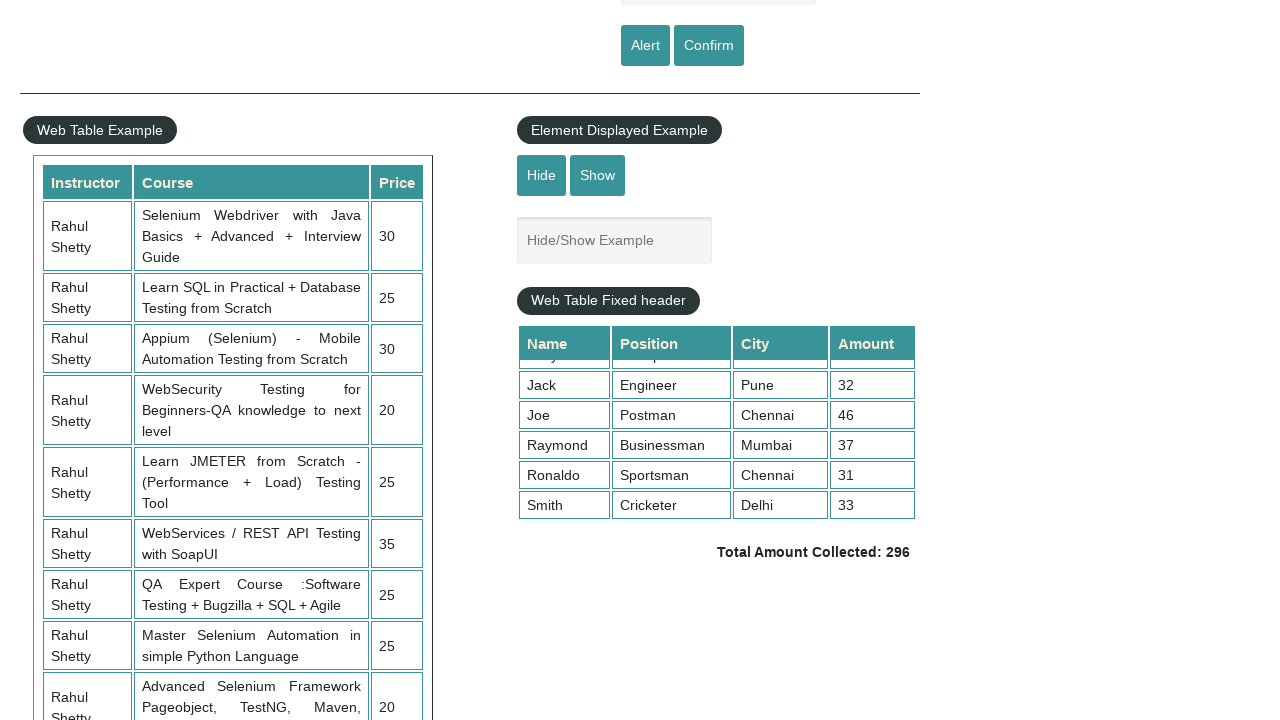

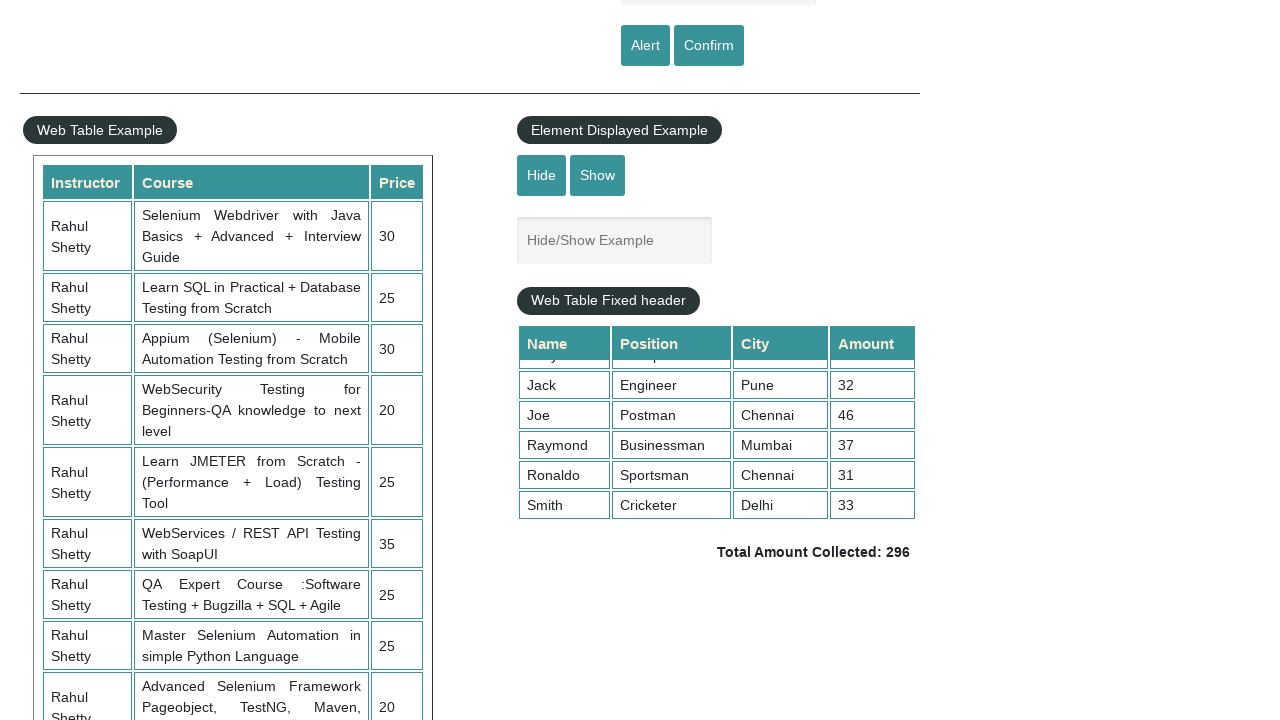